Tests filtering to display only active (non-completed) items

Starting URL: https://demo.playwright.dev/todomvc

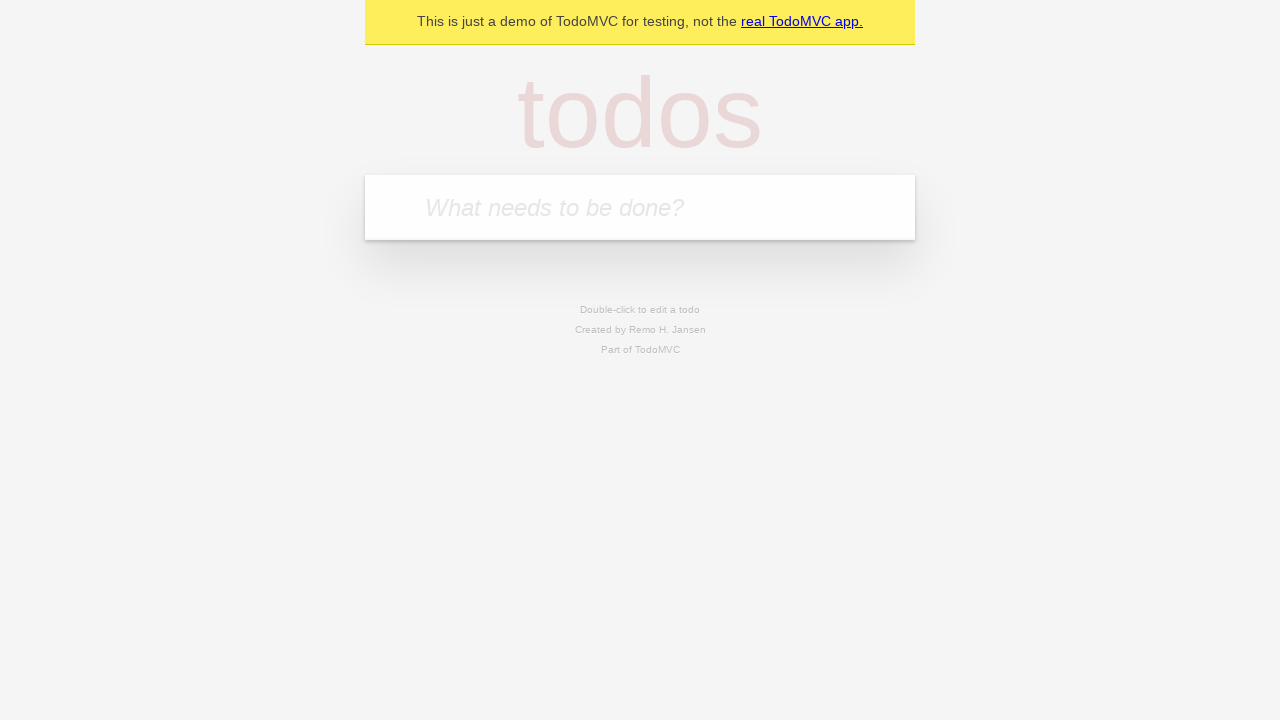

Filled todo input with 'buy some cheese' on internal:attr=[placeholder="What needs to be done?"i]
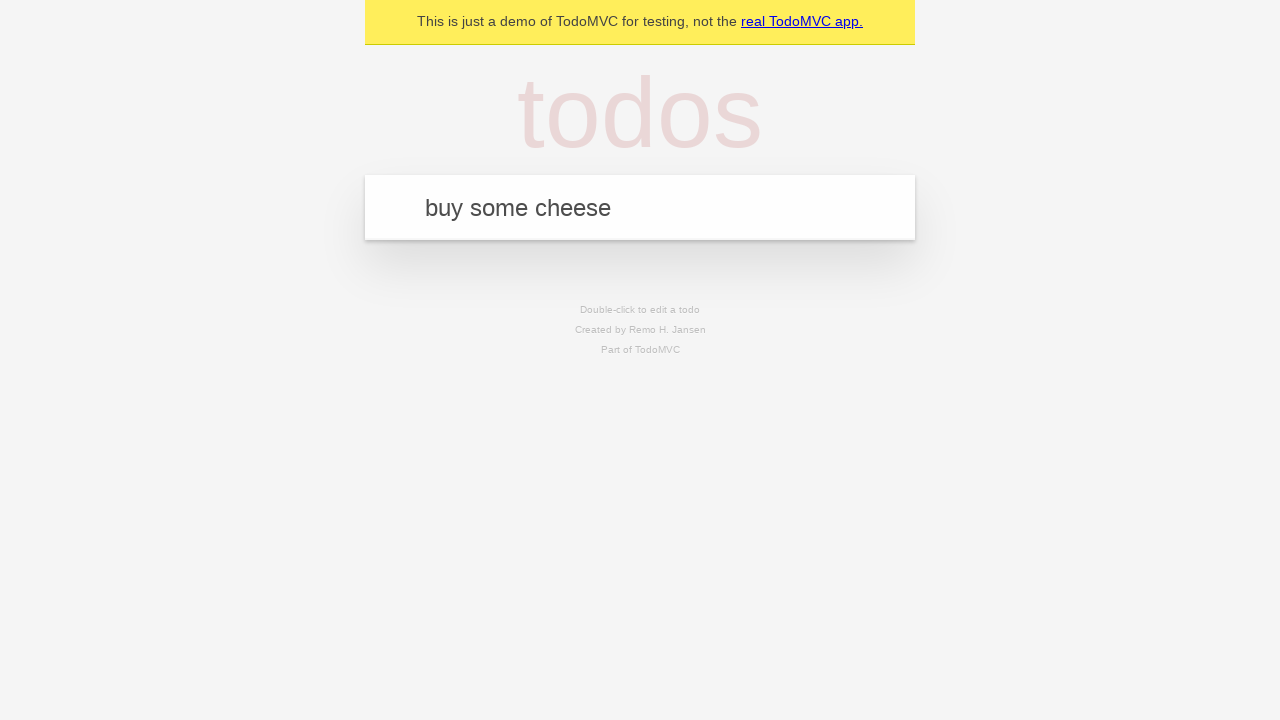

Pressed Enter to create todo 'buy some cheese' on internal:attr=[placeholder="What needs to be done?"i]
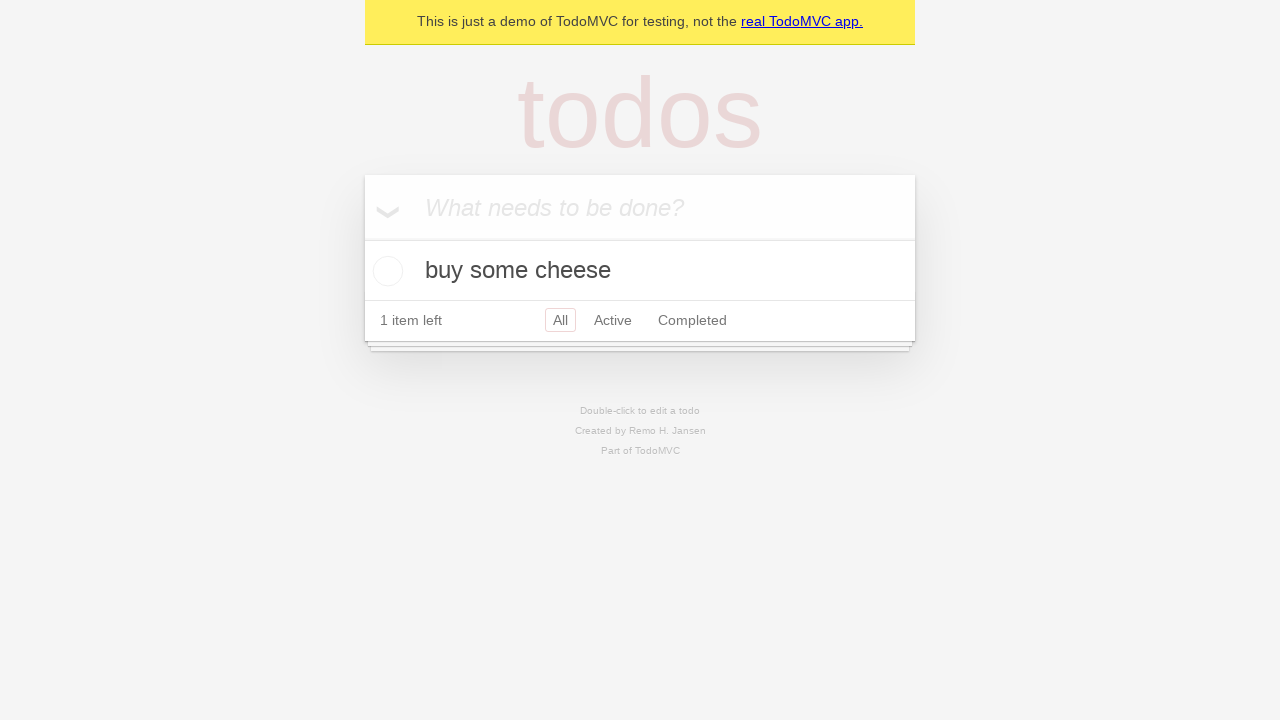

Filled todo input with 'feed the cat' on internal:attr=[placeholder="What needs to be done?"i]
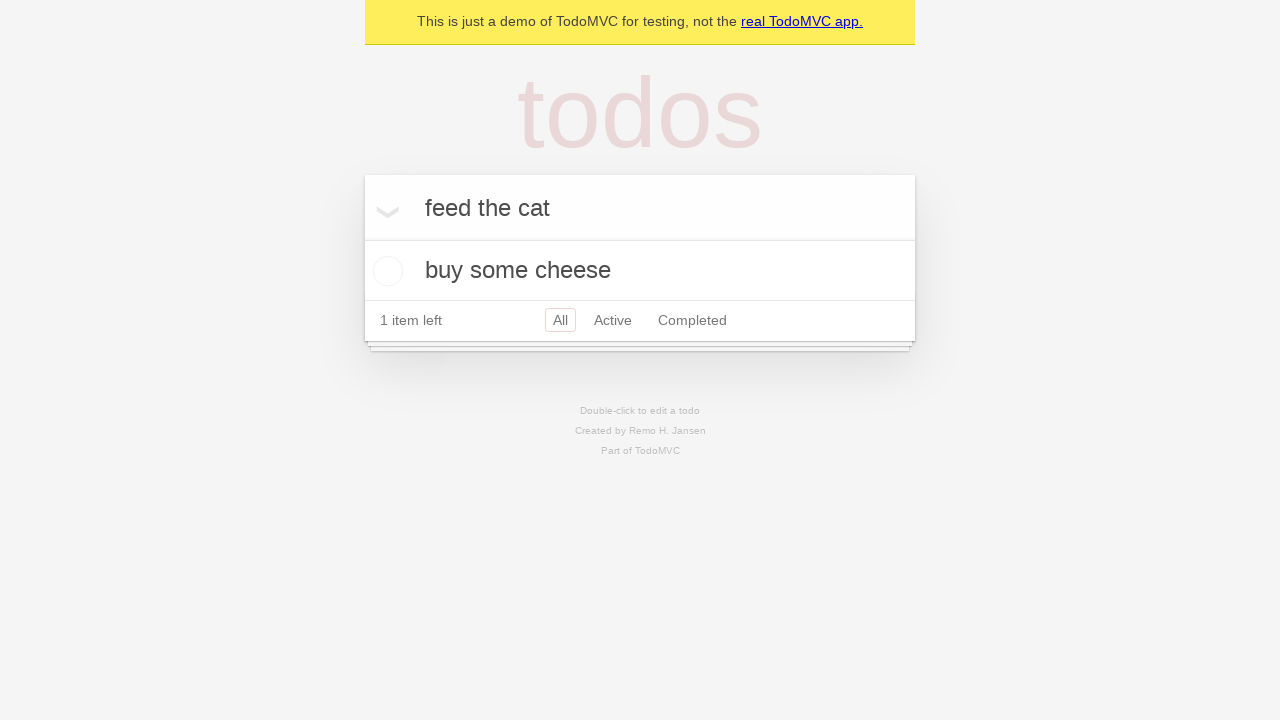

Pressed Enter to create todo 'feed the cat' on internal:attr=[placeholder="What needs to be done?"i]
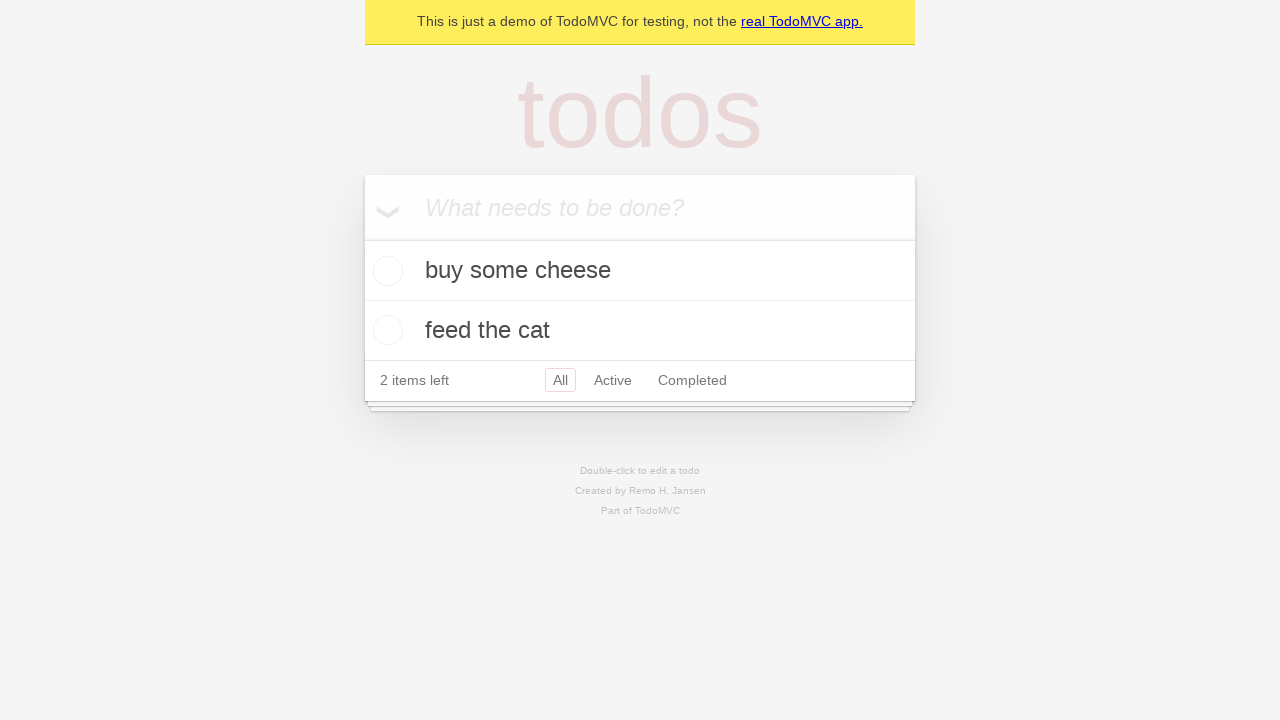

Filled todo input with 'book a doctors appointment' on internal:attr=[placeholder="What needs to be done?"i]
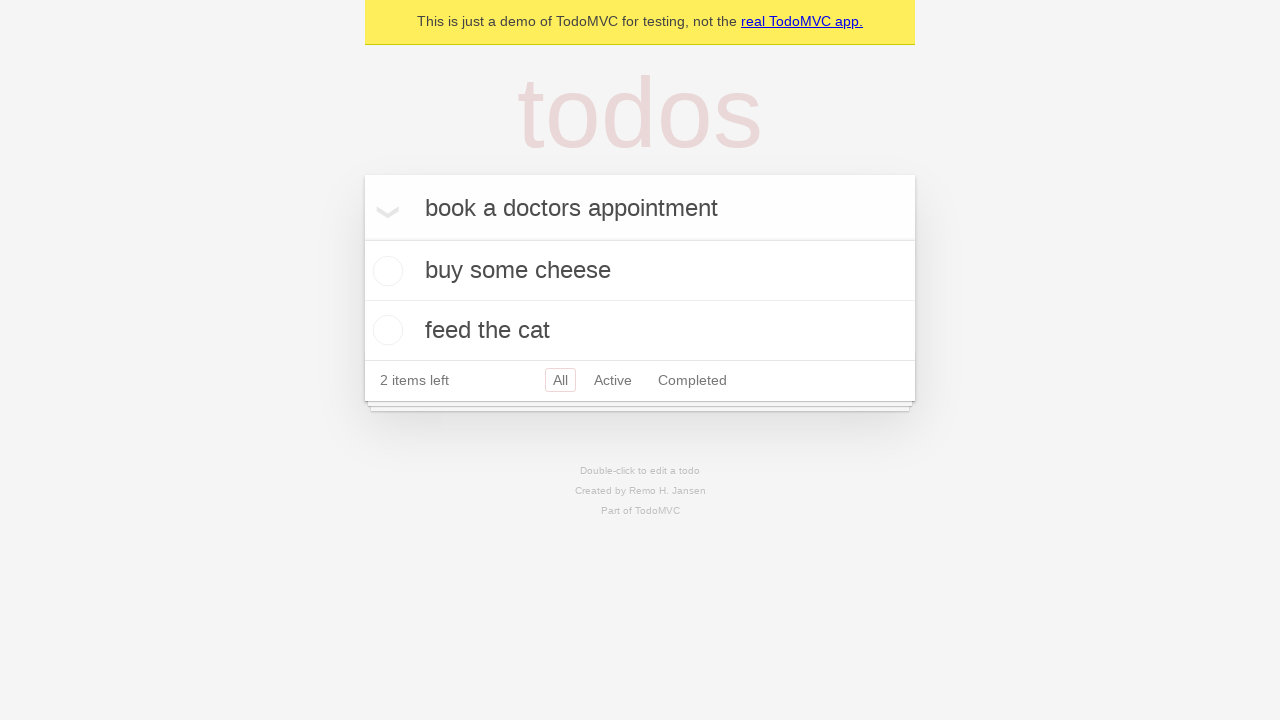

Pressed Enter to create todo 'book a doctors appointment' on internal:attr=[placeholder="What needs to be done?"i]
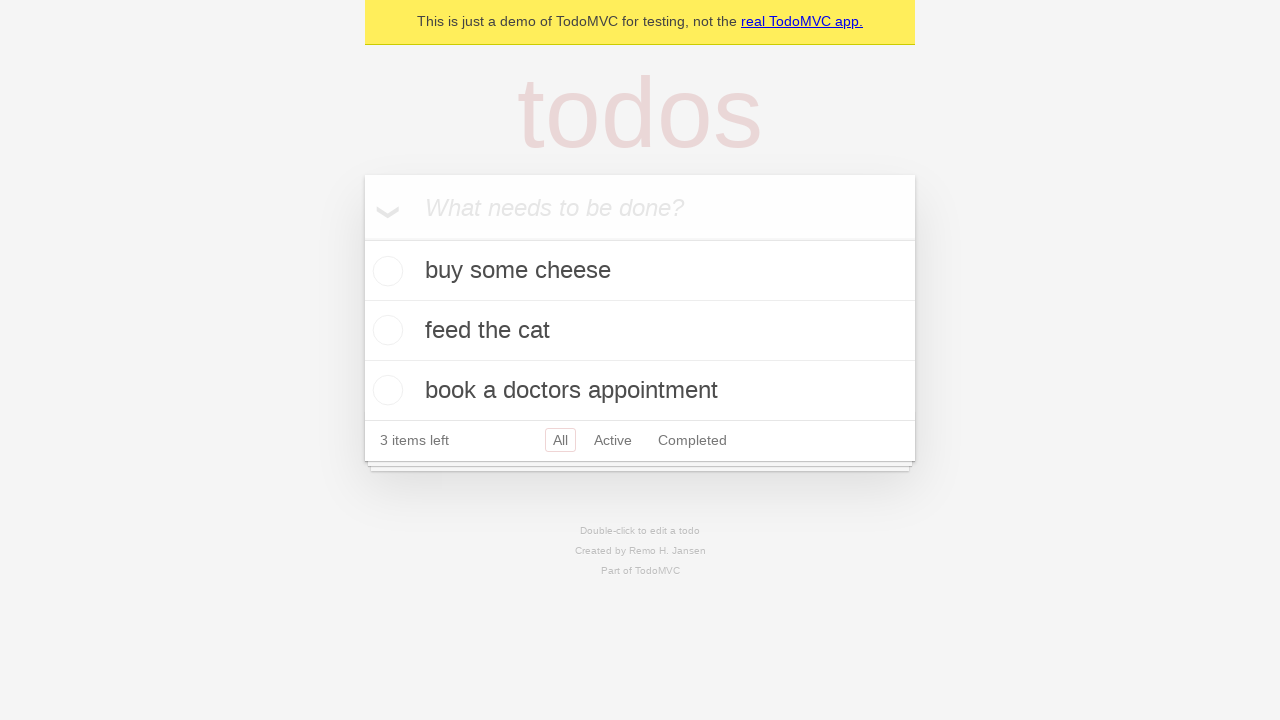

Waited for all three todo items to load
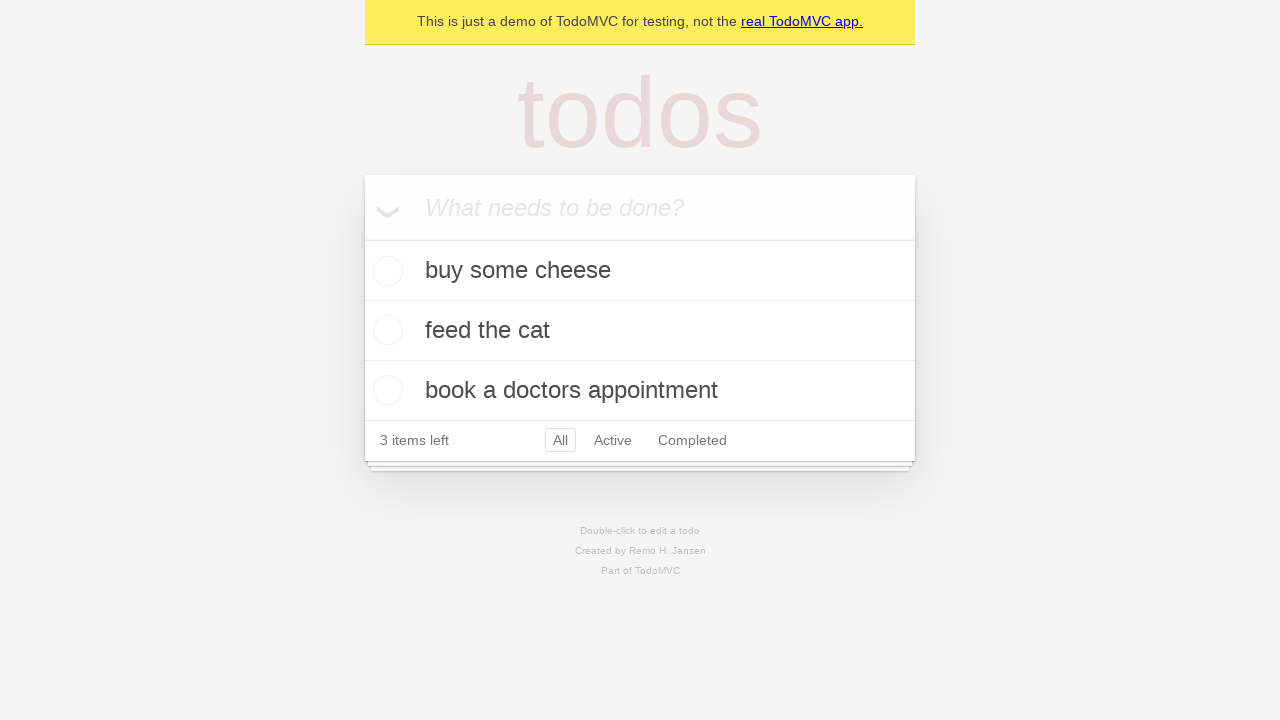

Checked the second todo item (marked as completed) at (385, 330) on internal:testid=[data-testid="todo-item"s] >> nth=1 >> internal:role=checkbox
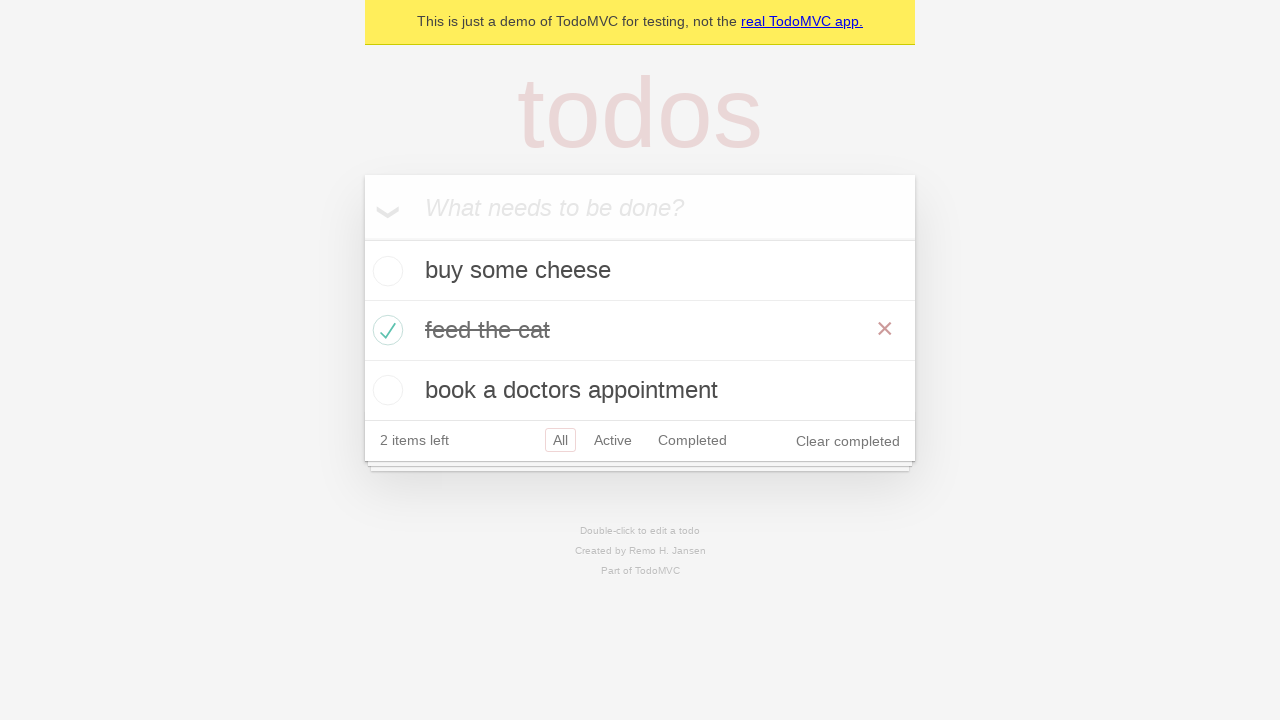

Clicked Active filter to display only non-completed items at (613, 440) on internal:role=link[name="Active"i]
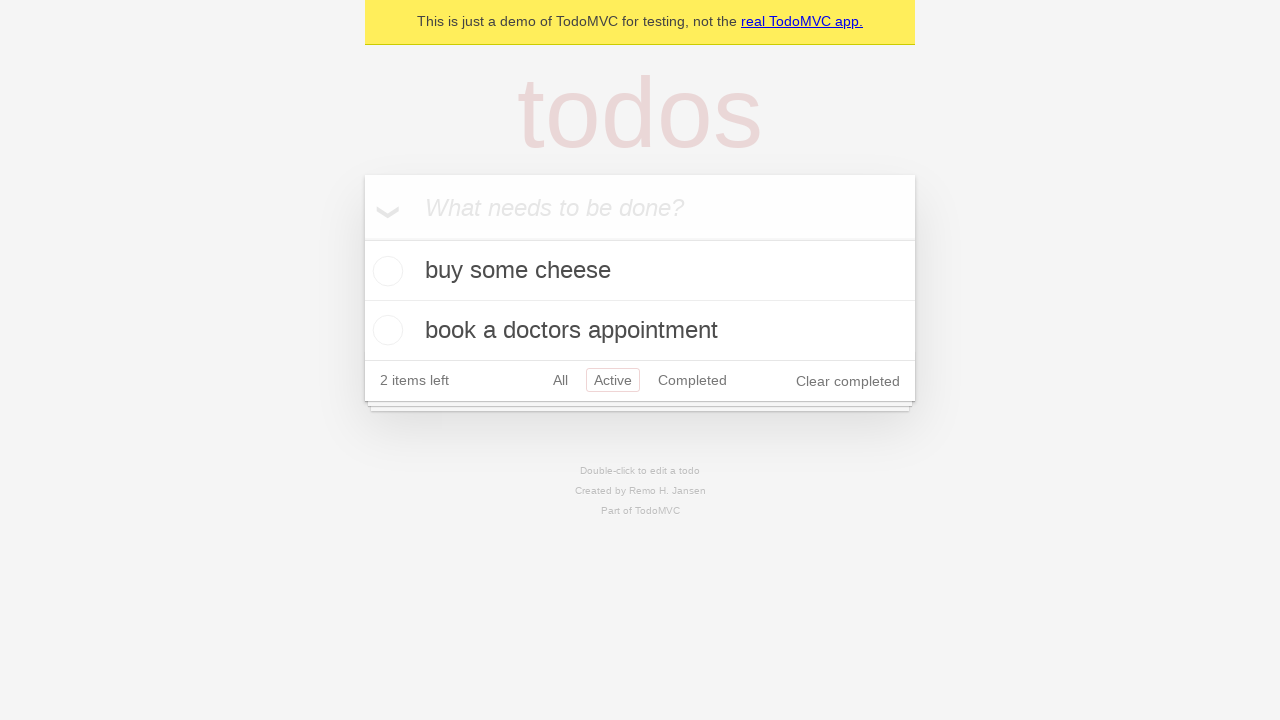

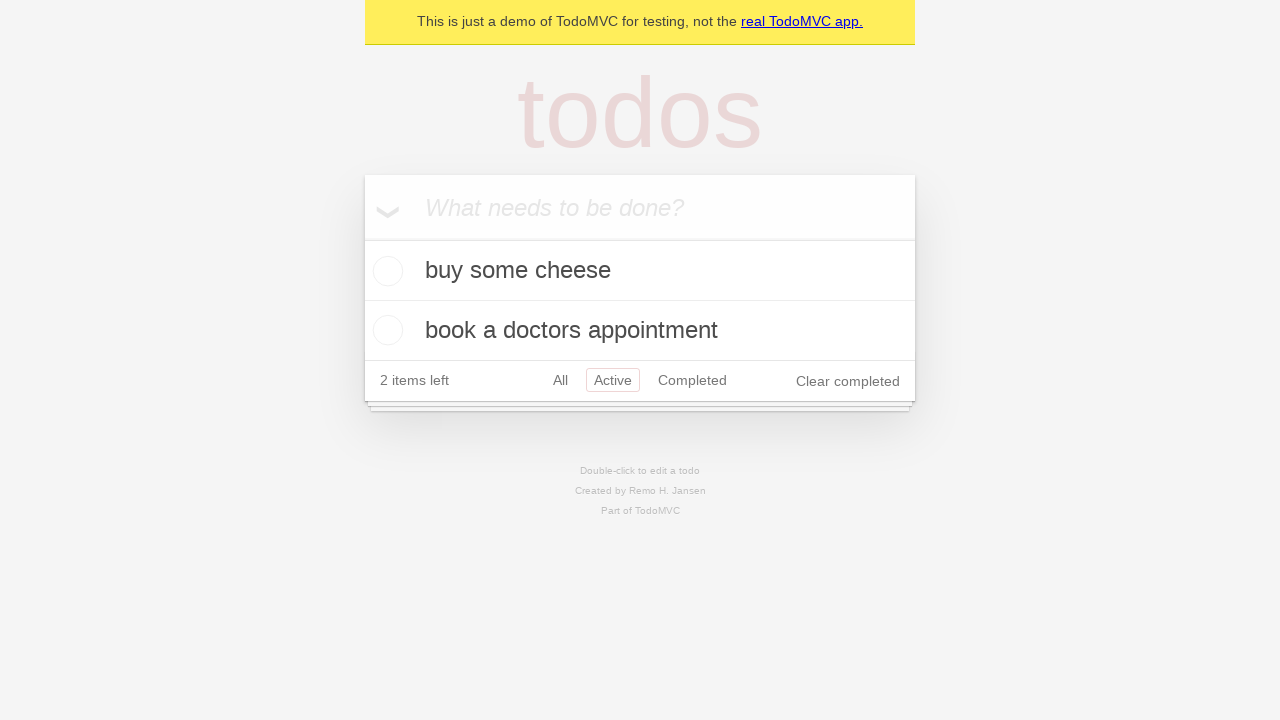